Tests the DemoQA website by navigating to the Elements section, filling out a Text Box form with personal information (name, email, current address, permanent address), submitting the form, and verifying the output is displayed.

Starting URL: https://demoqa.com/

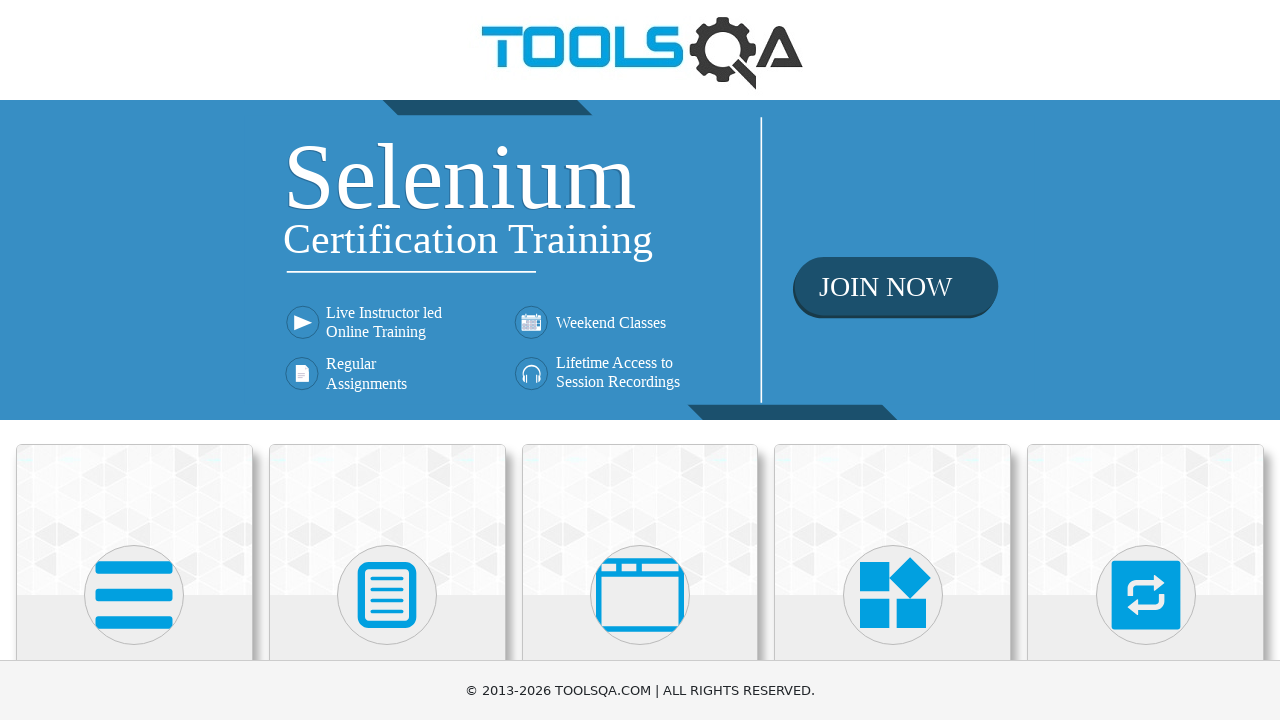

Scrolled Elements card into view
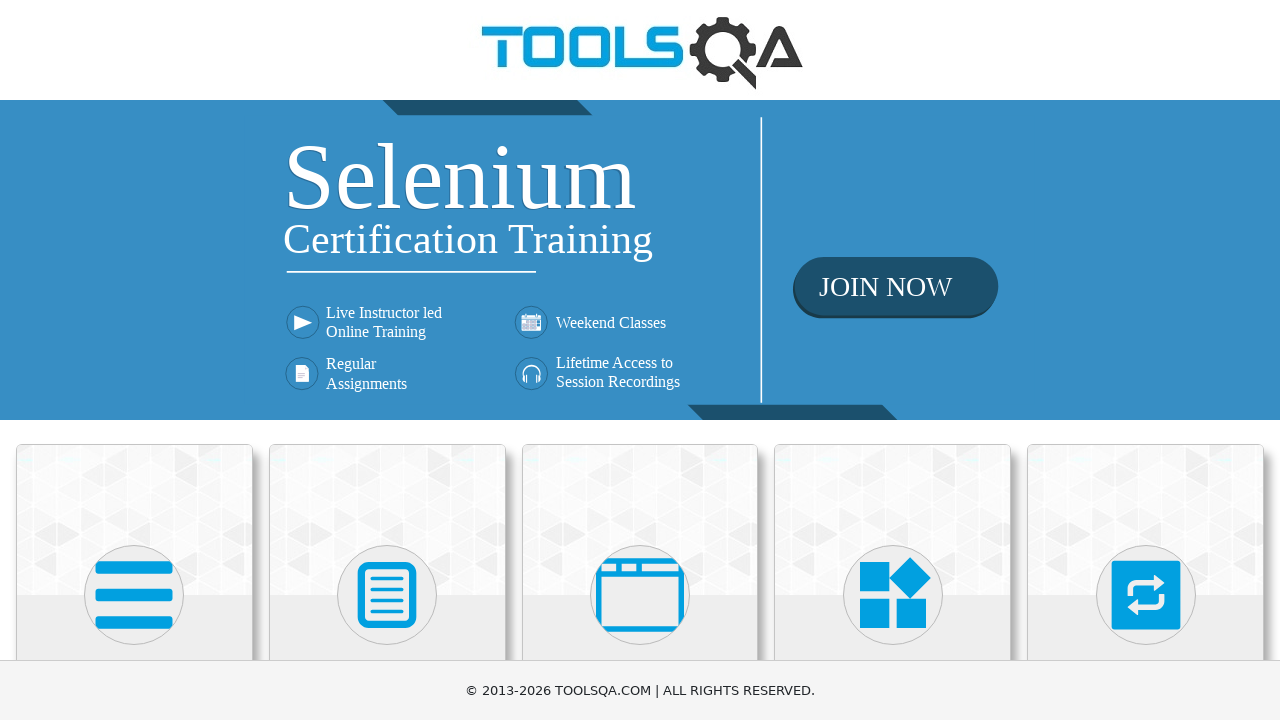

Clicked on Elements card at (134, 360) on xpath=//h5[text()='Elements']
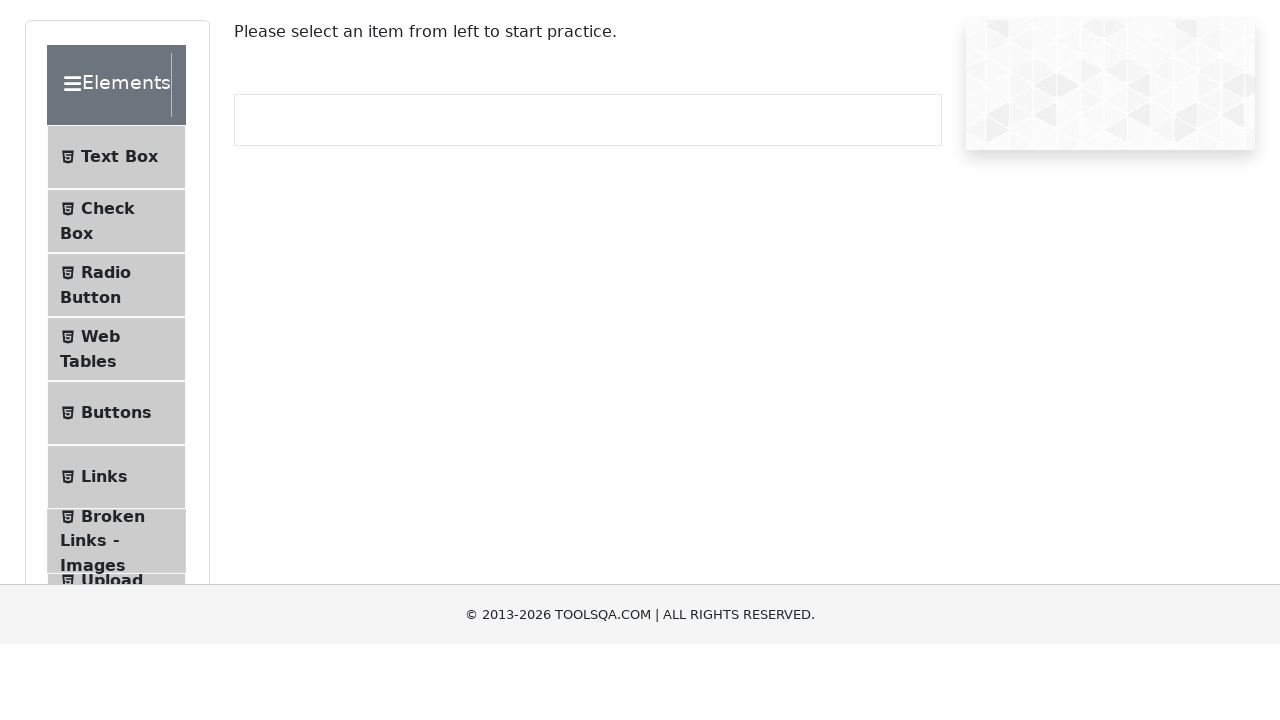

Clicked on Text Box menu item at (119, 261) on xpath=//span[text()='Text Box']
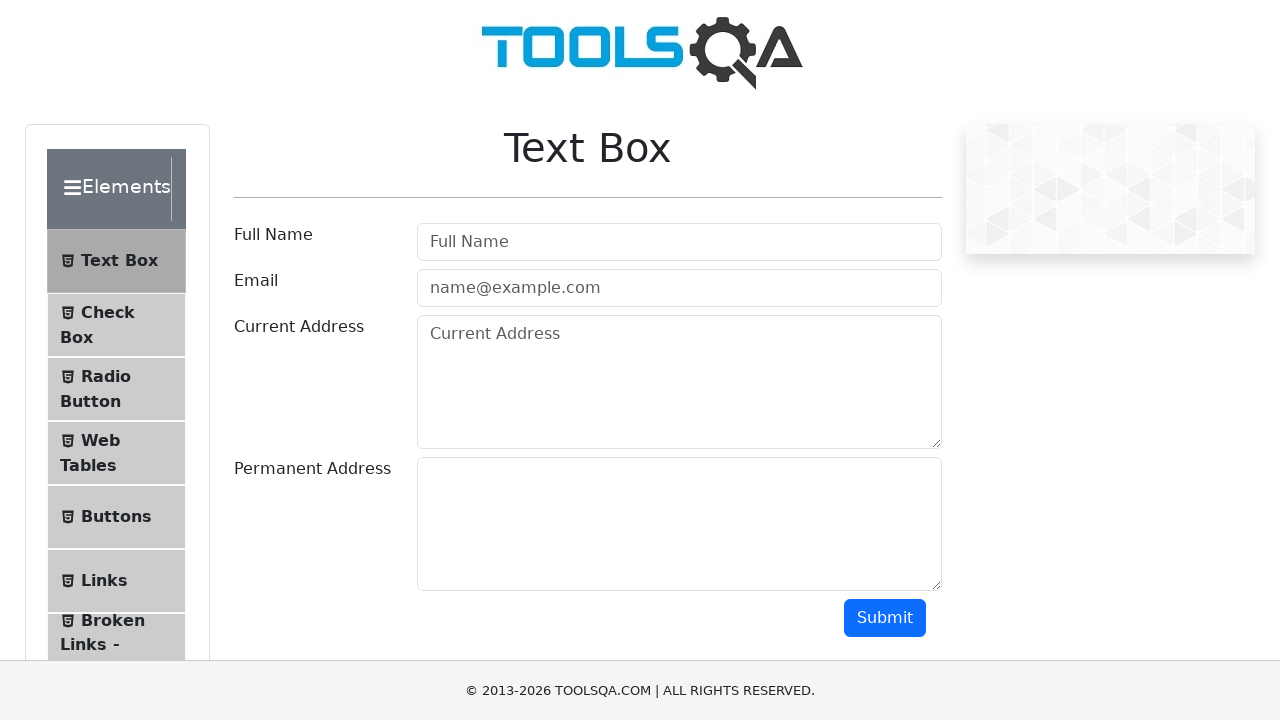

Filled Full Name field with 'Vinothini' on input#userName
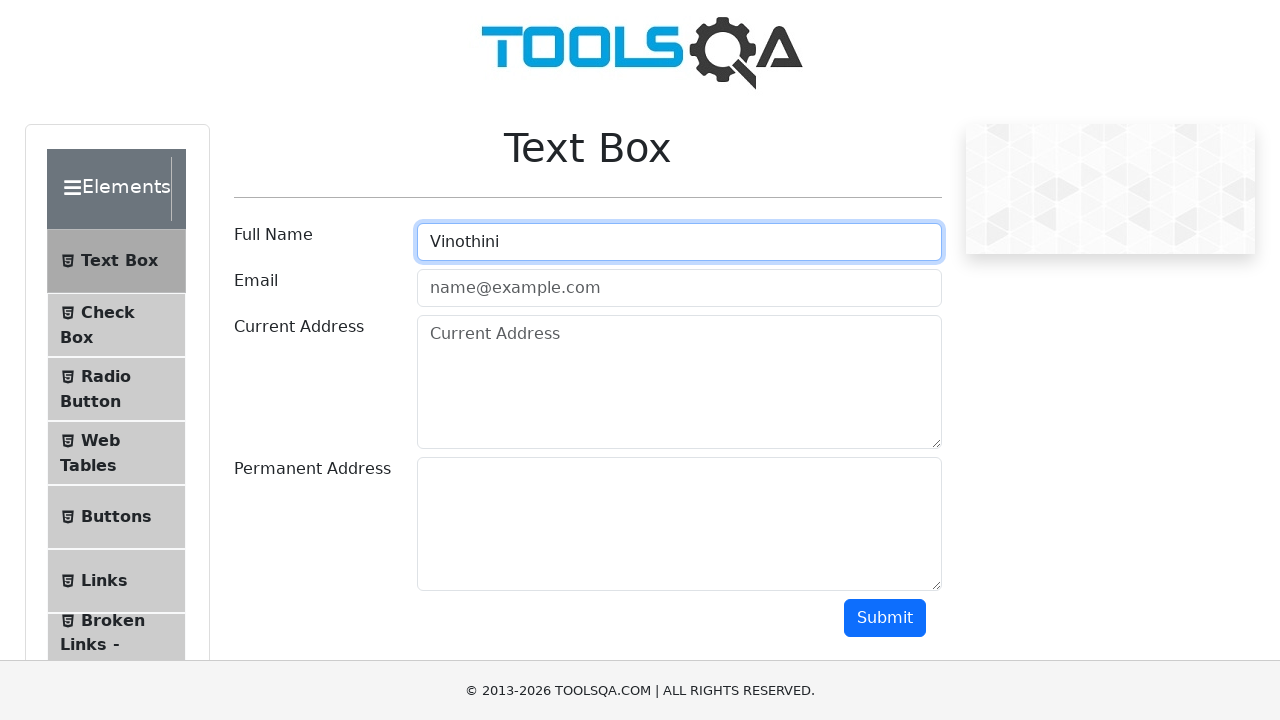

Filled Email field with 'vino123@abc.com' on input#userEmail
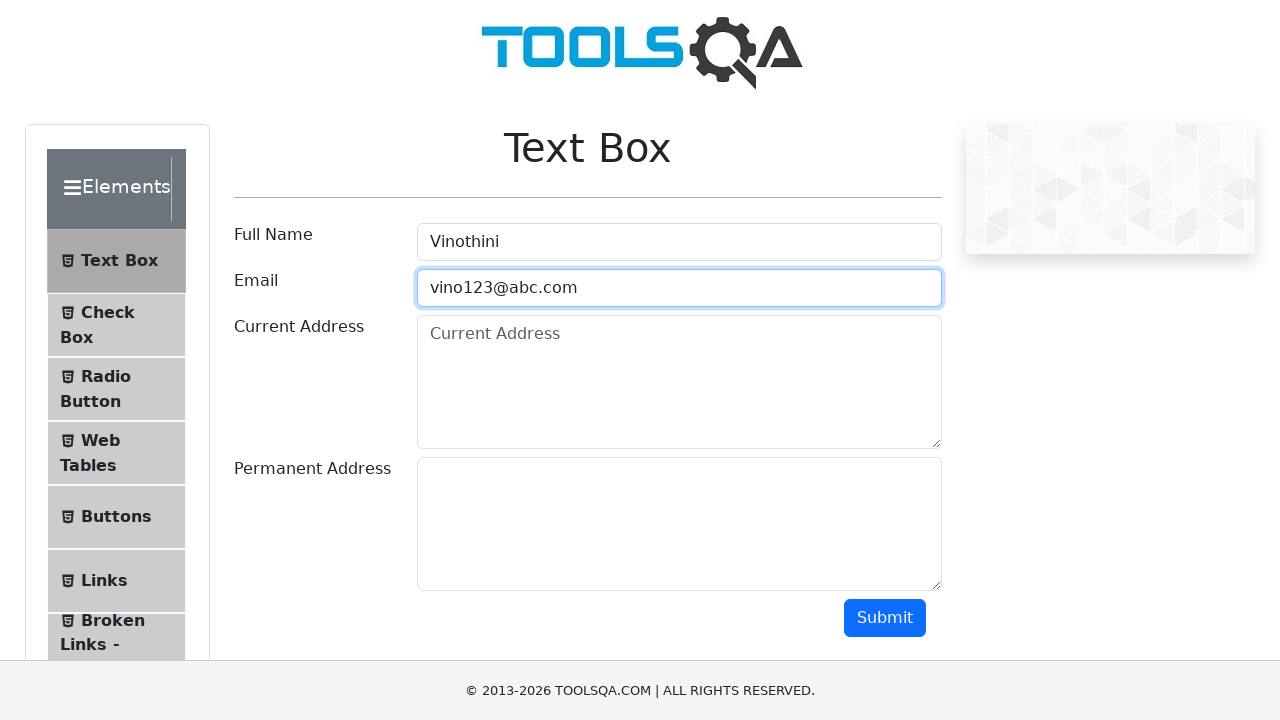

Filled Current Address field with 'Dont mail for this address' on textarea#currentAddress
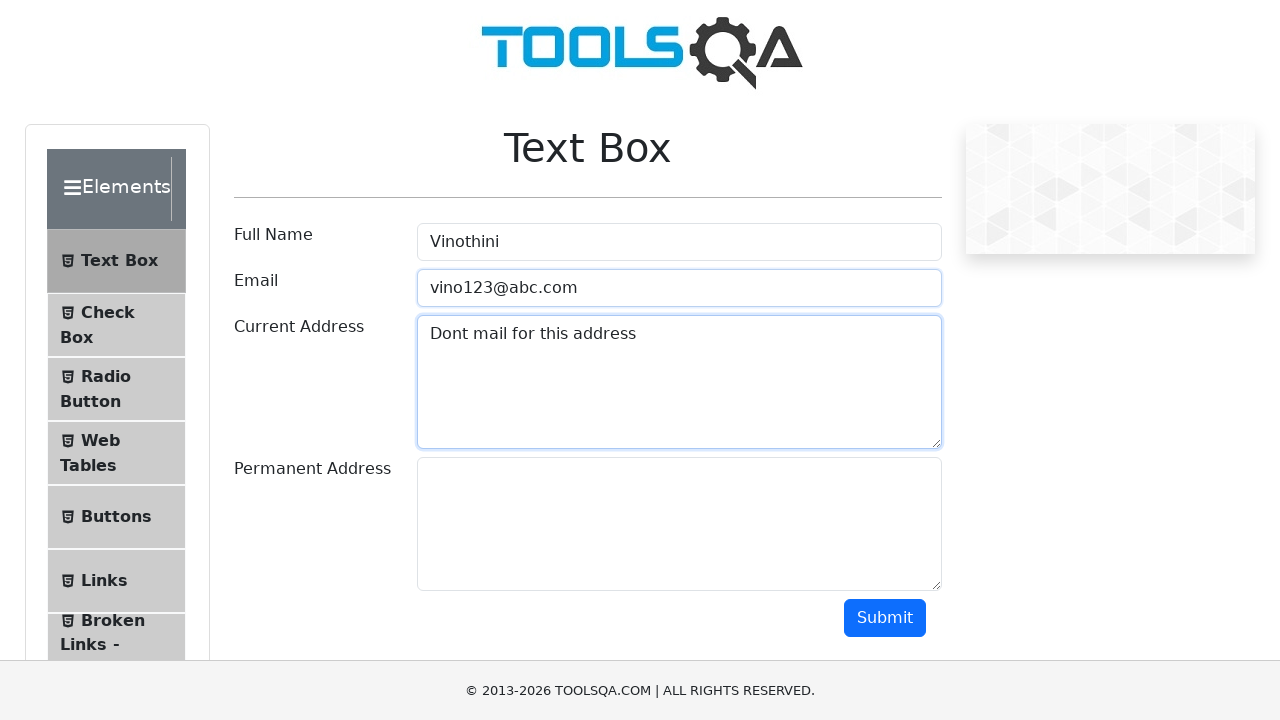

Filled Permanent Address field with 'new mount address Kodaikanal' on textarea#permanentAddress
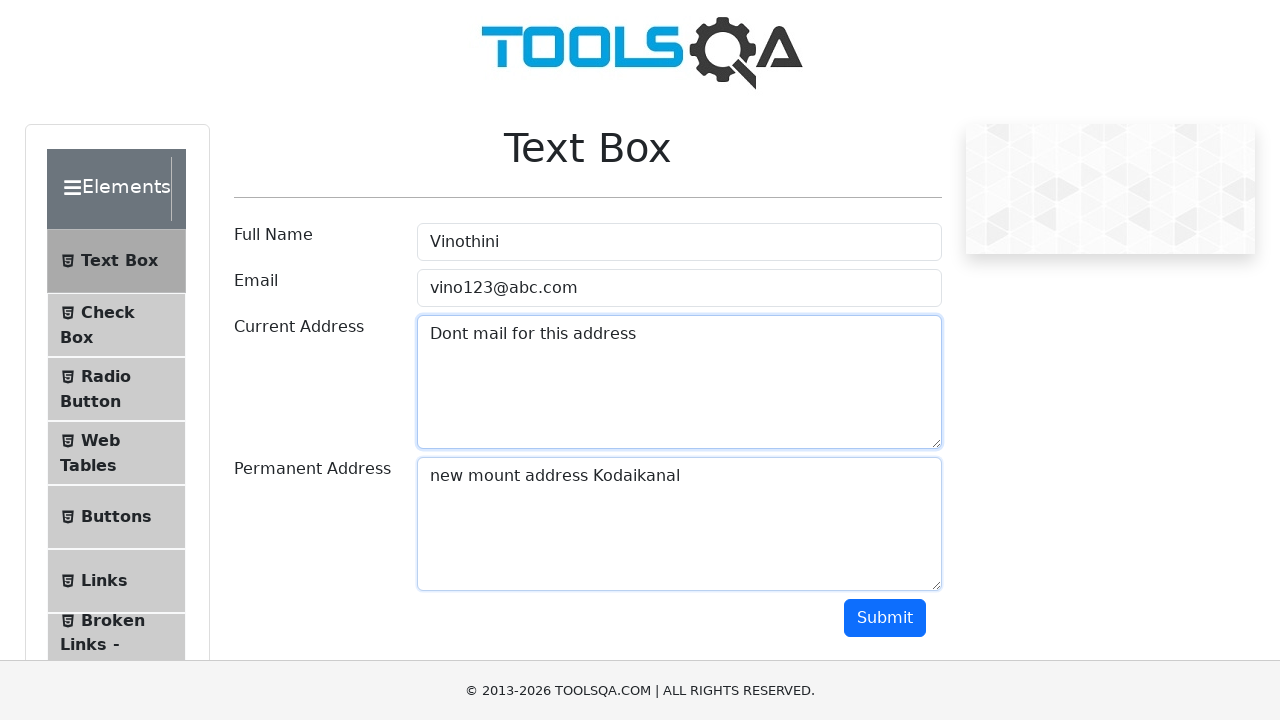

Scrolled Submit button into view
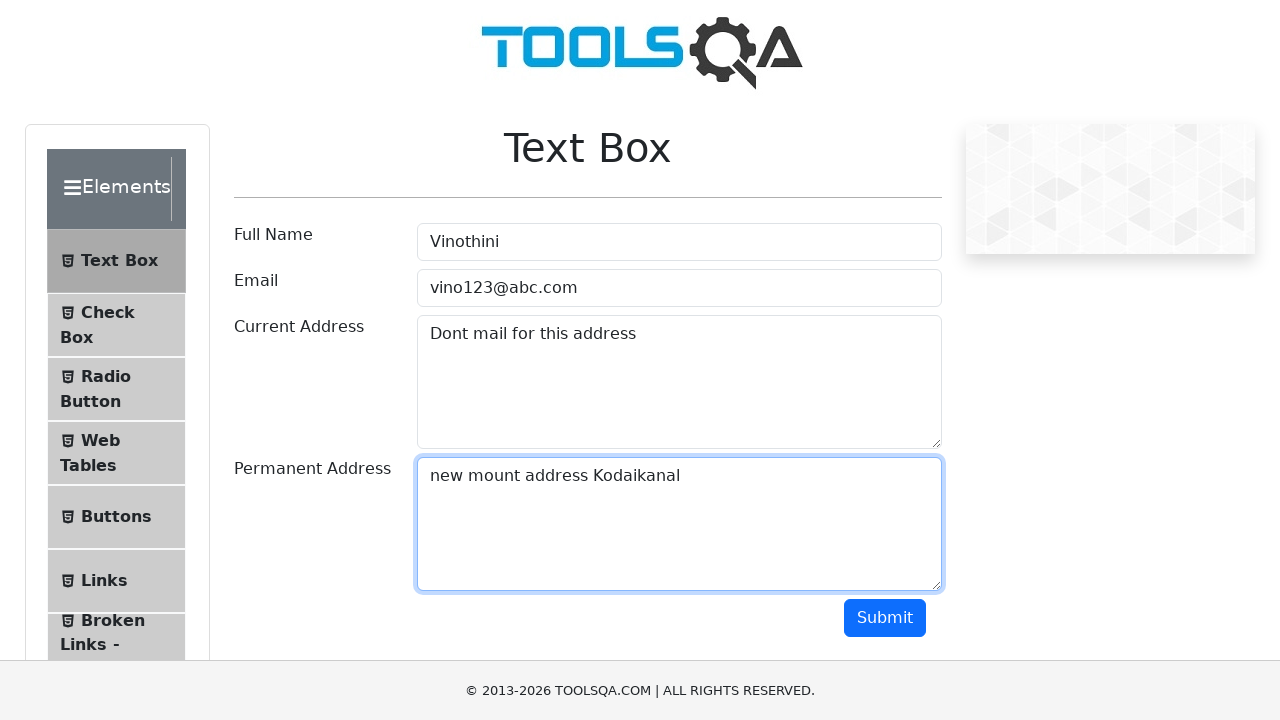

Clicked Submit button to submit the form at (885, 618) on xpath=//button[text()='Submit']
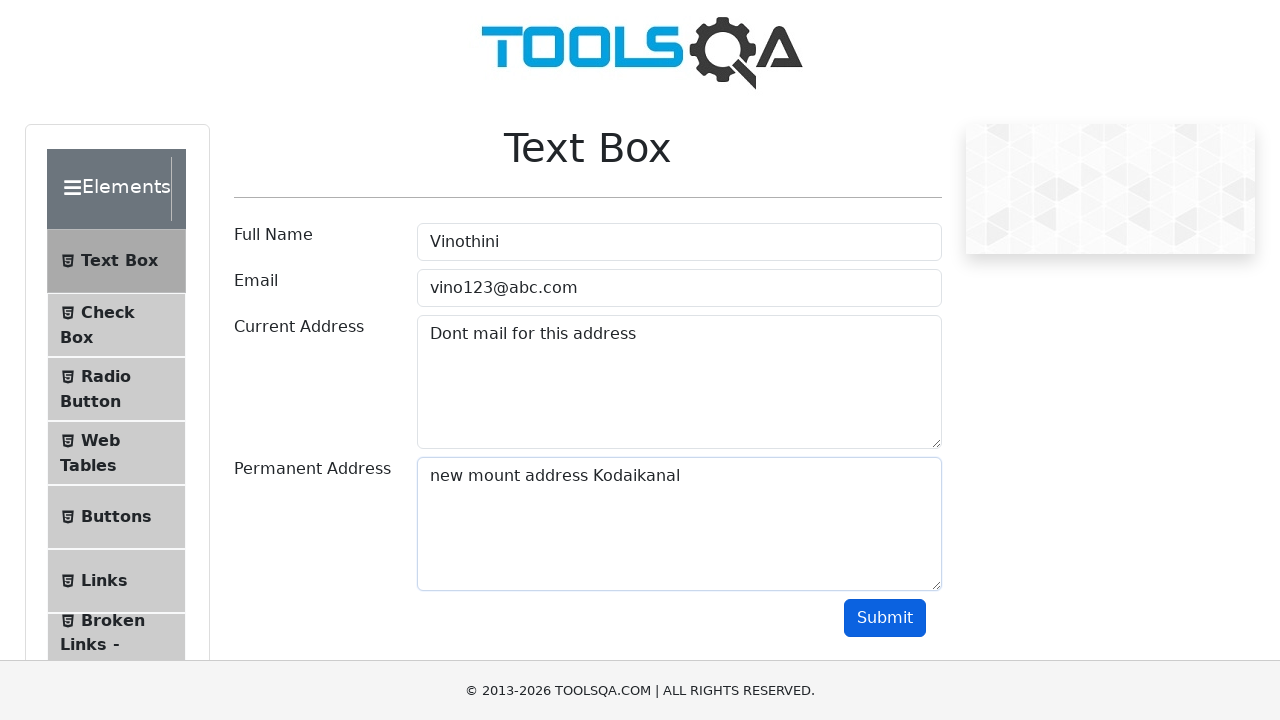

Output section loaded and form submission verified
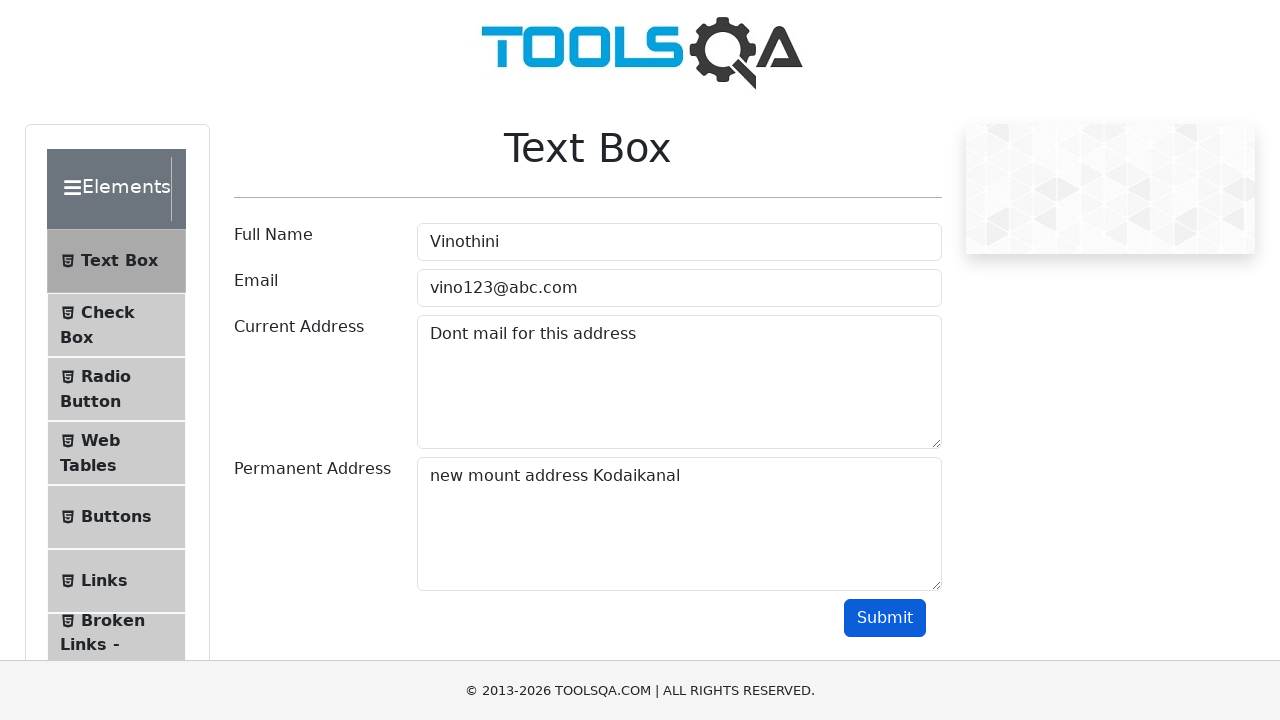

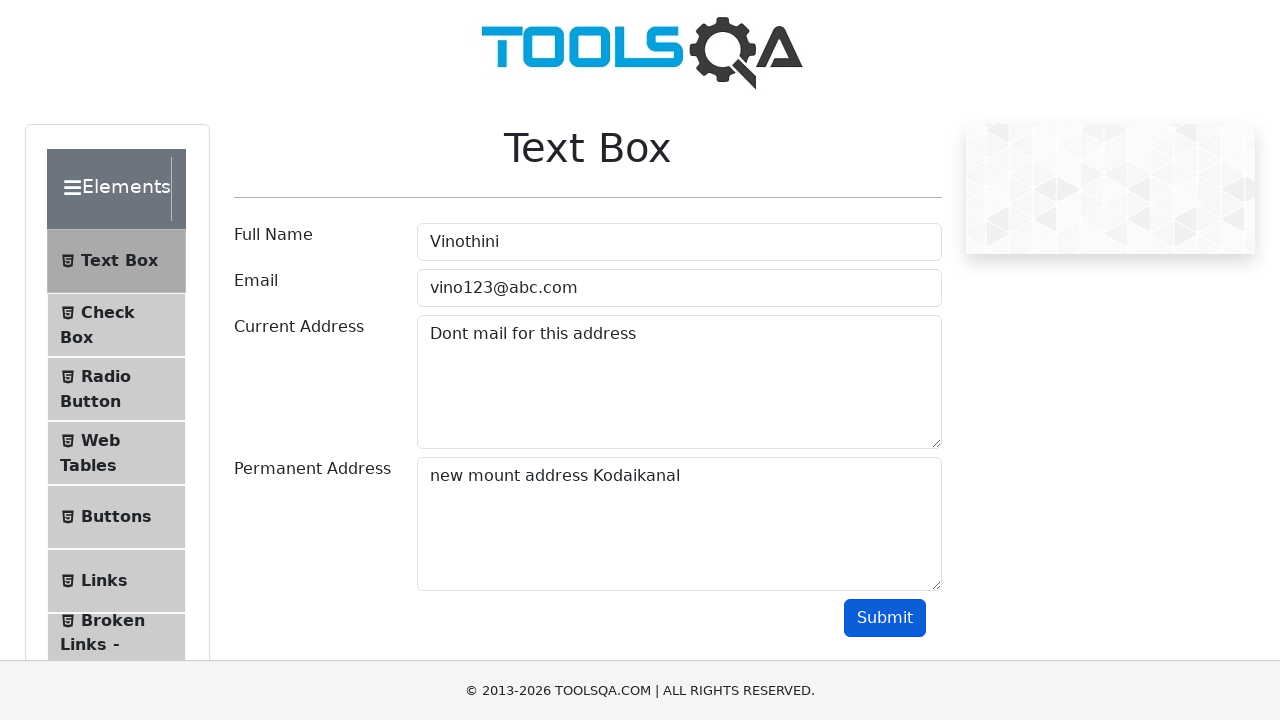